Tests filling the full name field in a text box form

Starting URL: https://demoqa.com/text-box

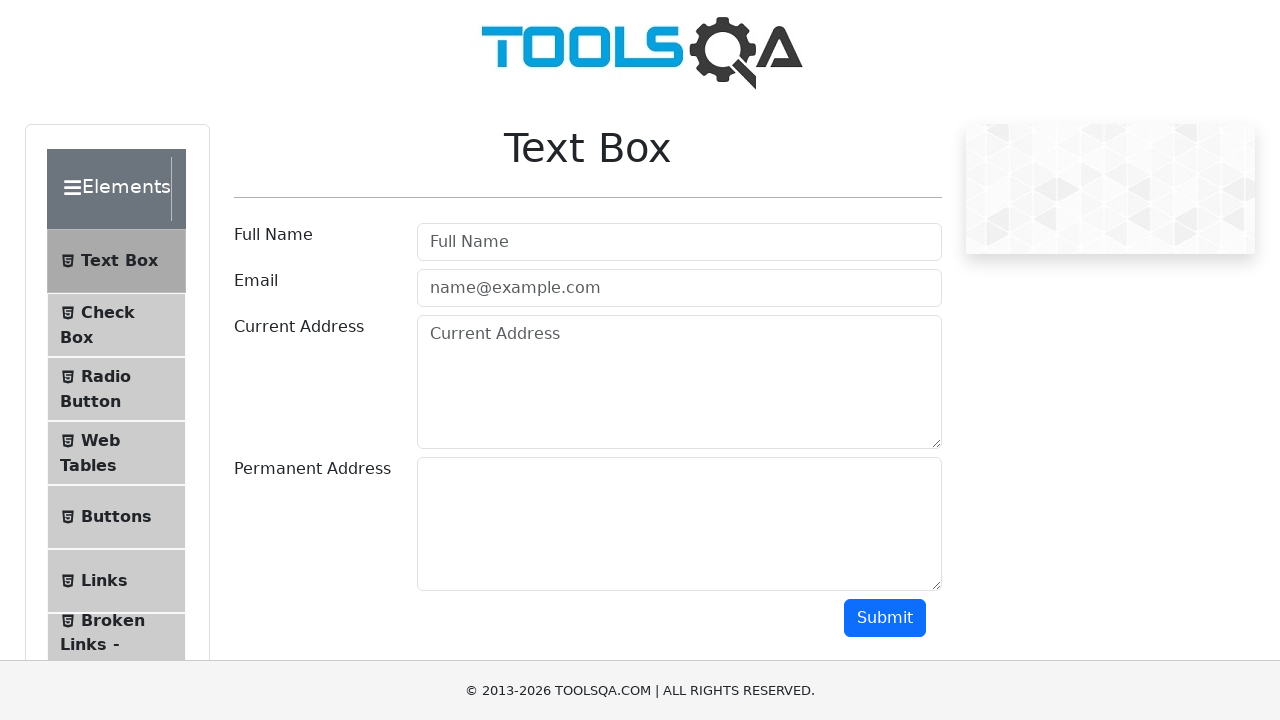

Filled full name field with 'Aijan' on #userName
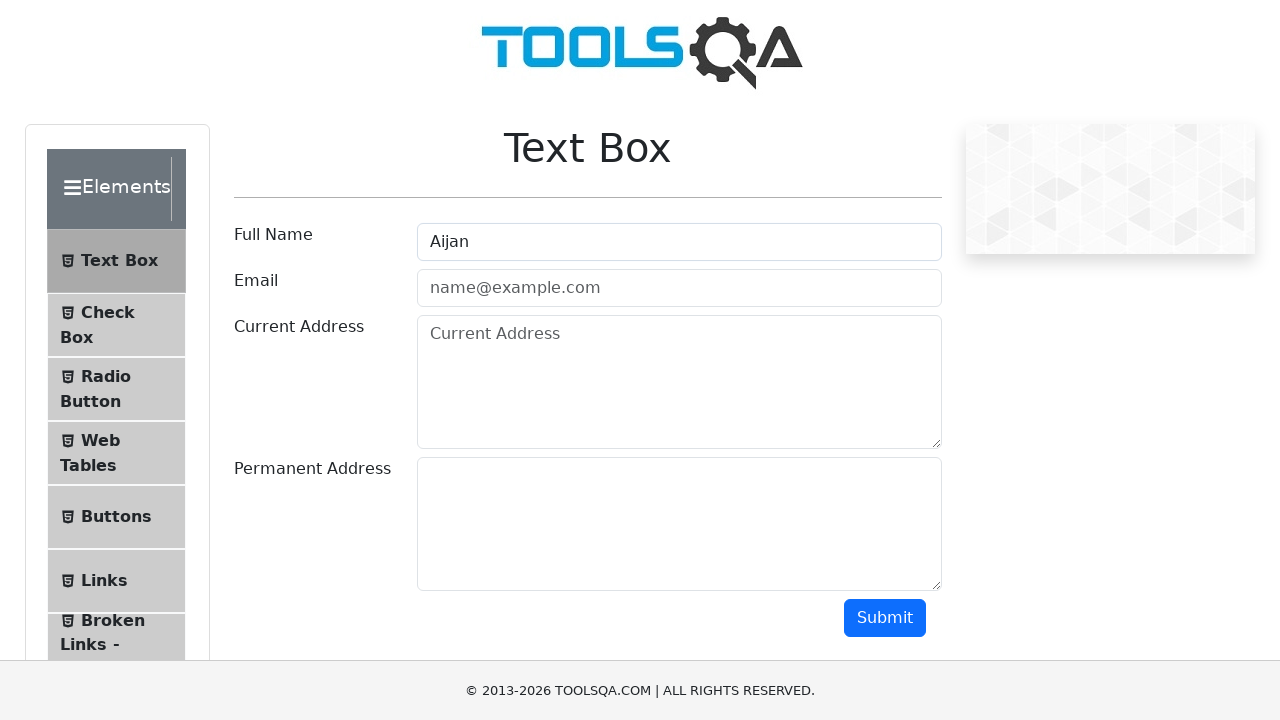

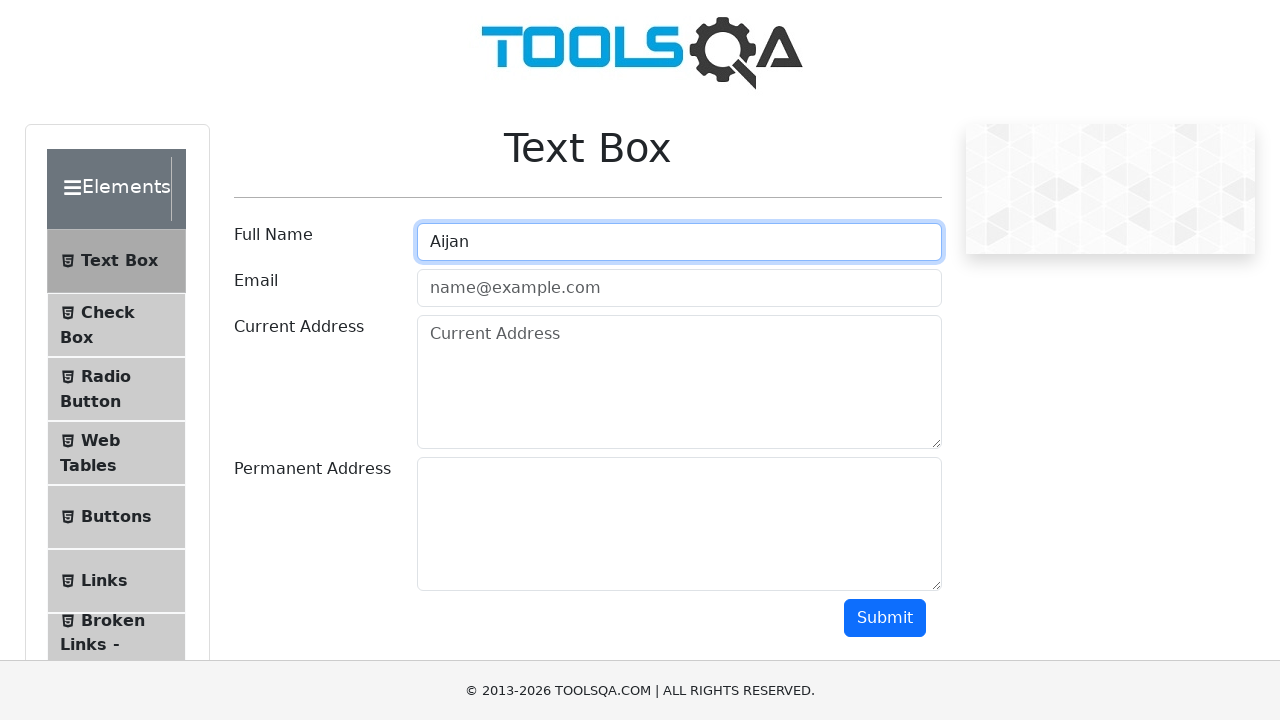